Tests dropdown selection by selecting a specific option from the dropdown menu

Starting URL: https://the-internet.herokuapp.com/dropdown

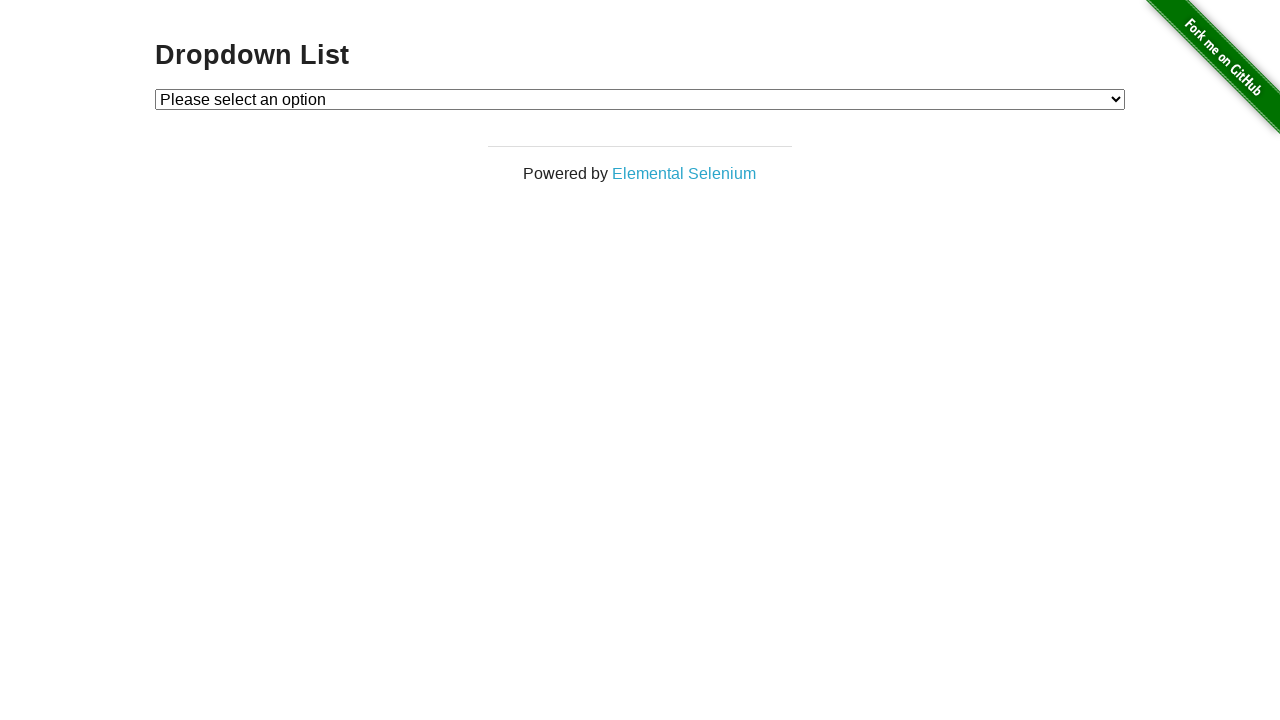

Selected 'Option 2' from dropdown menu on #dropdown
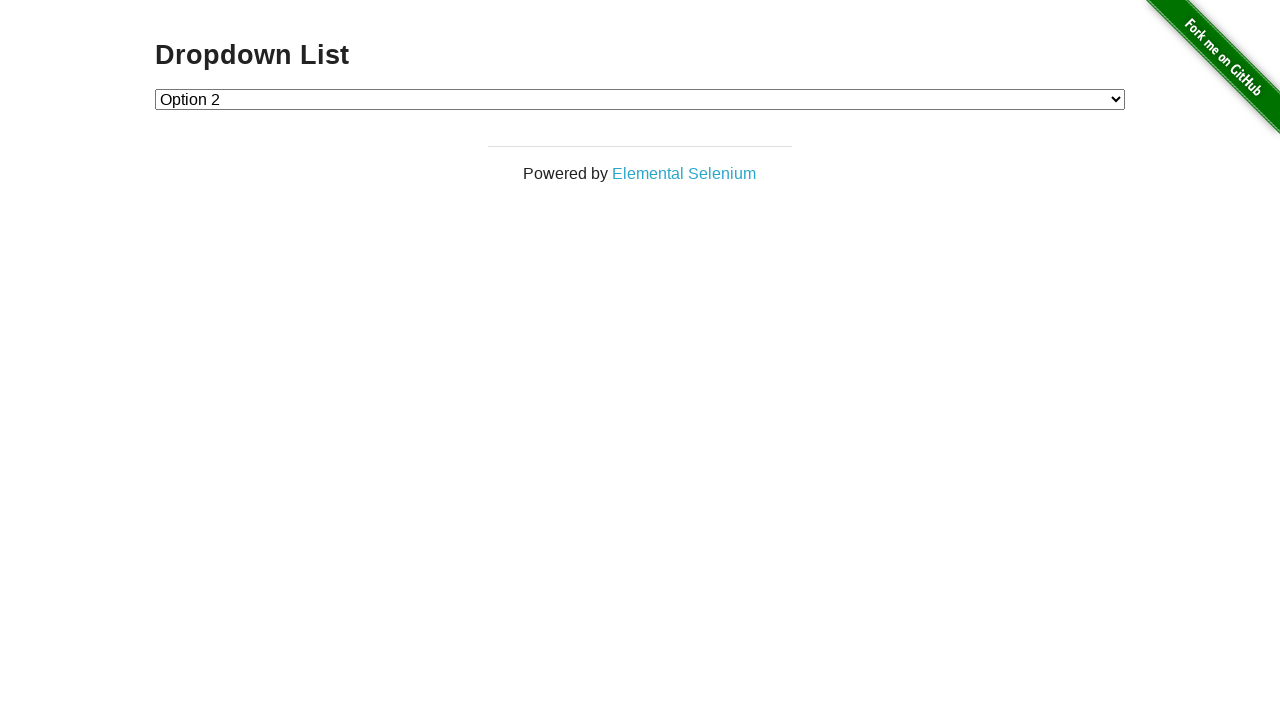

Located the checked dropdown option
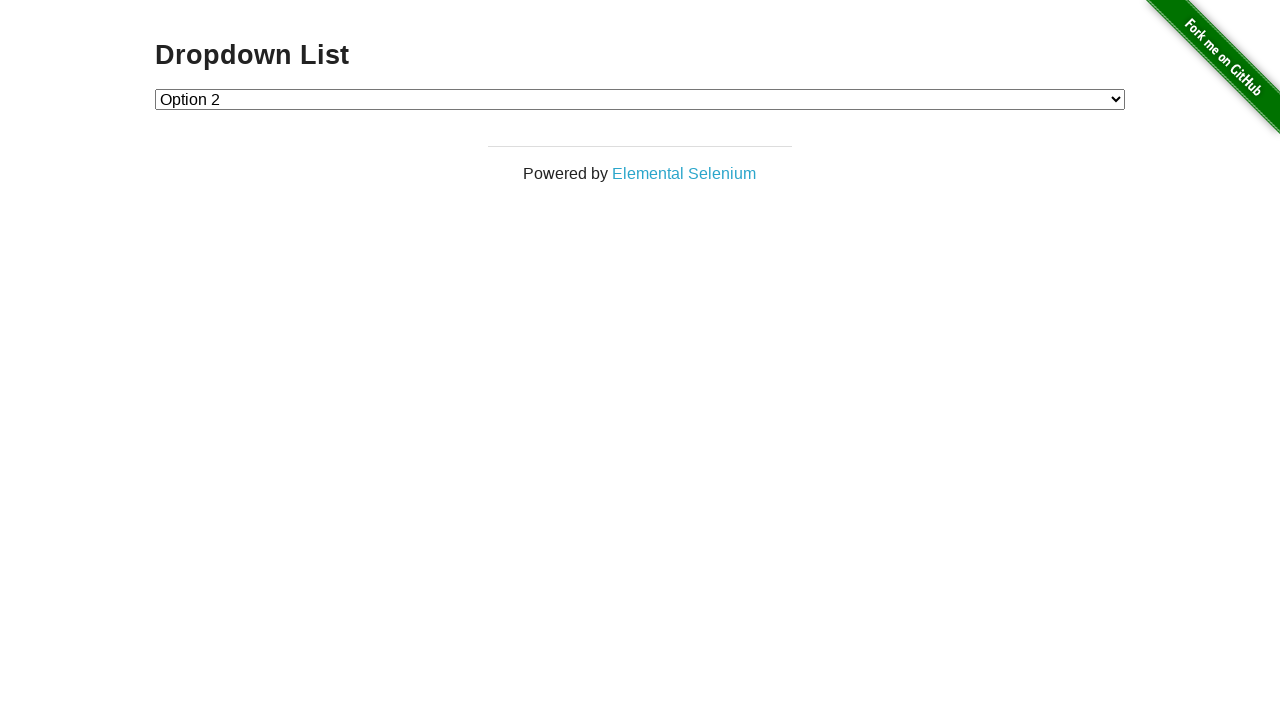

Verified that 'Option 2' is selected in the dropdown
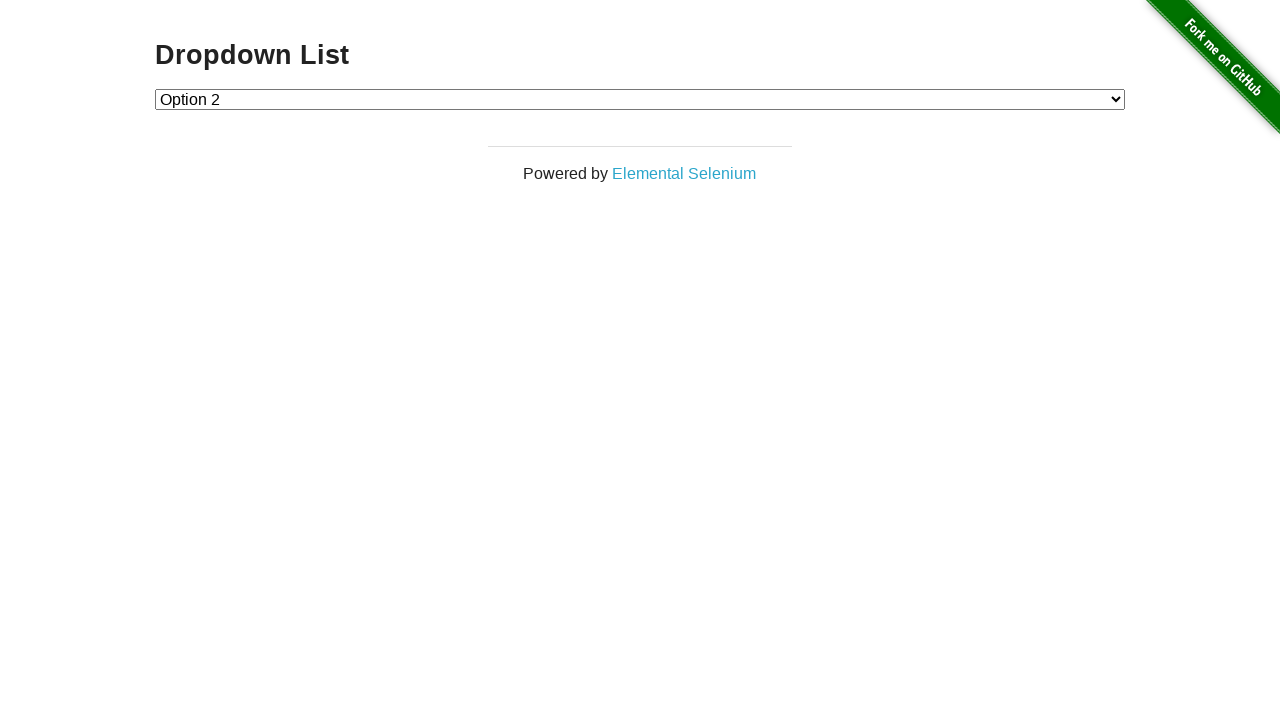

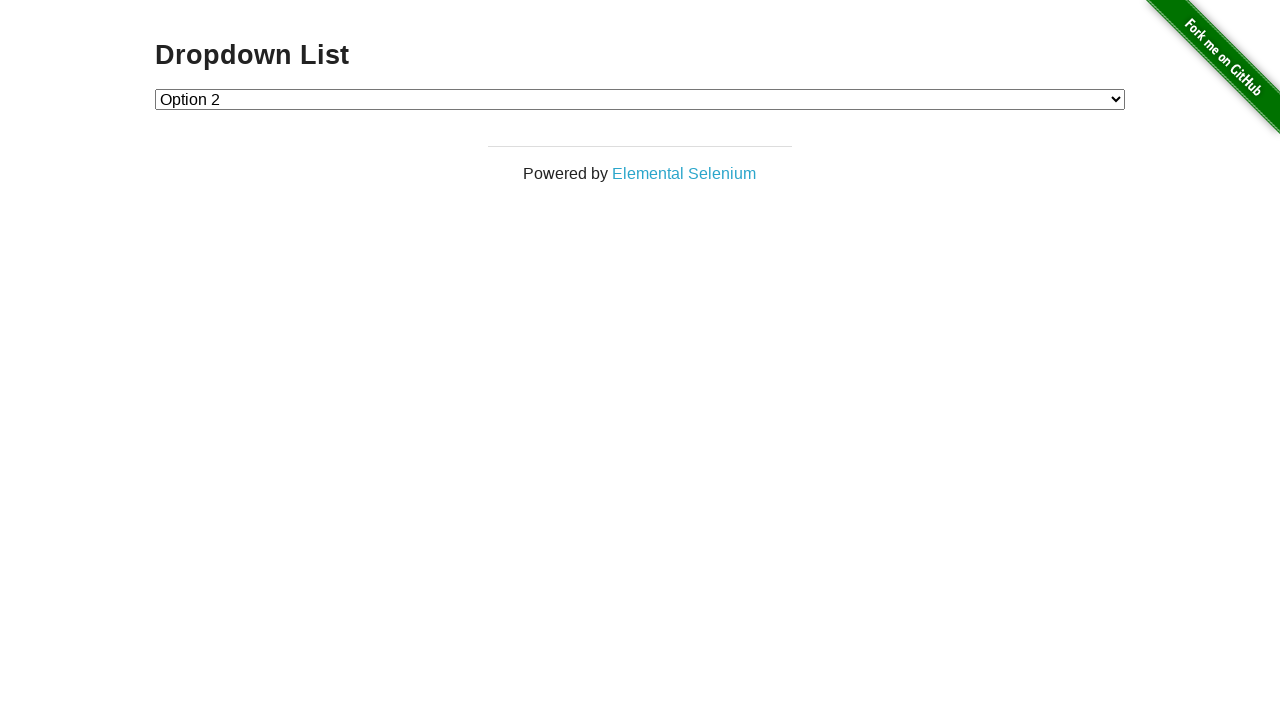